Tests handling a simple JavaScript alert by clicking a button to trigger it and then accepting the alert dialog.

Starting URL: https://demoqa.com/alerts

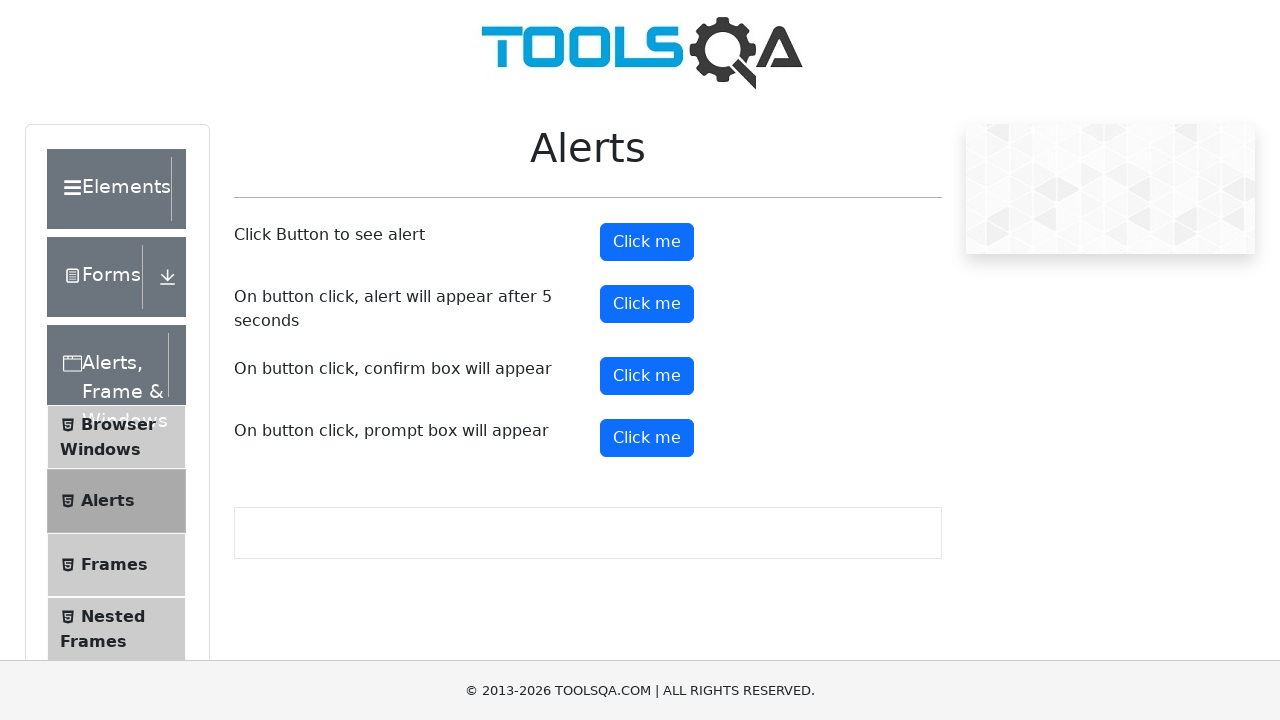

Clicked the alert button to trigger simple alert at (647, 242) on #alertButton
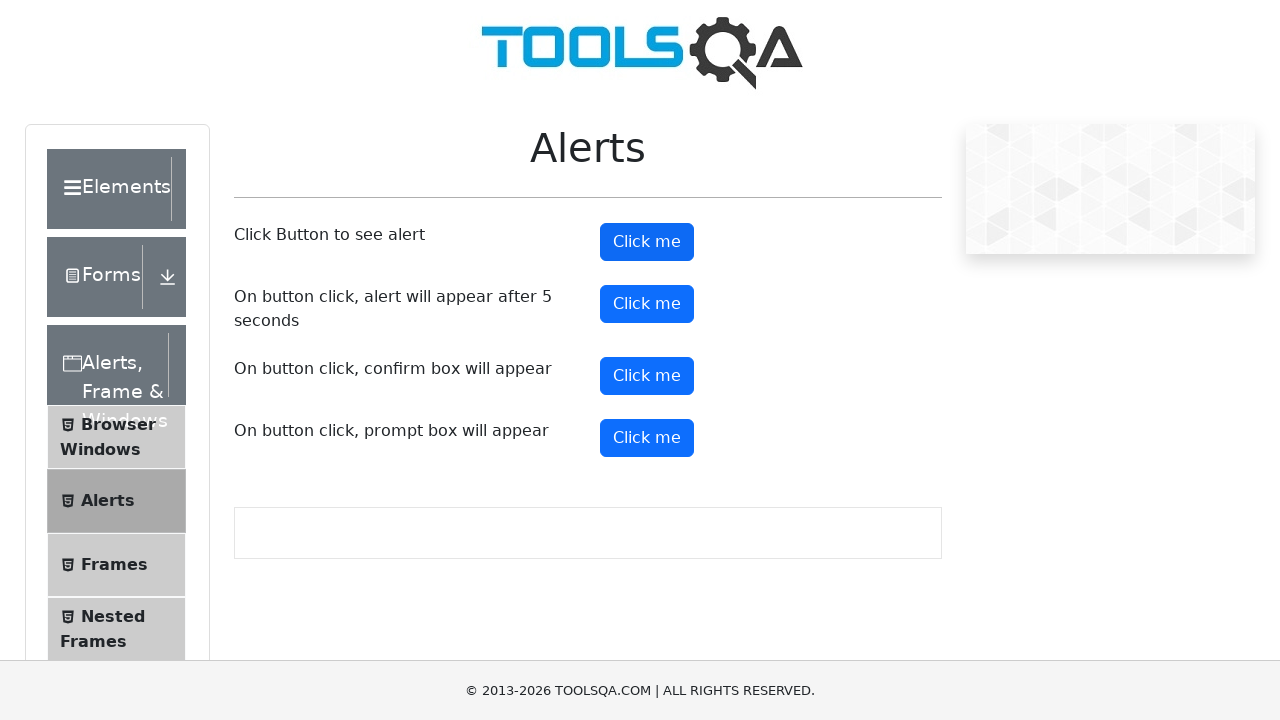

Set up dialog handler to accept alerts
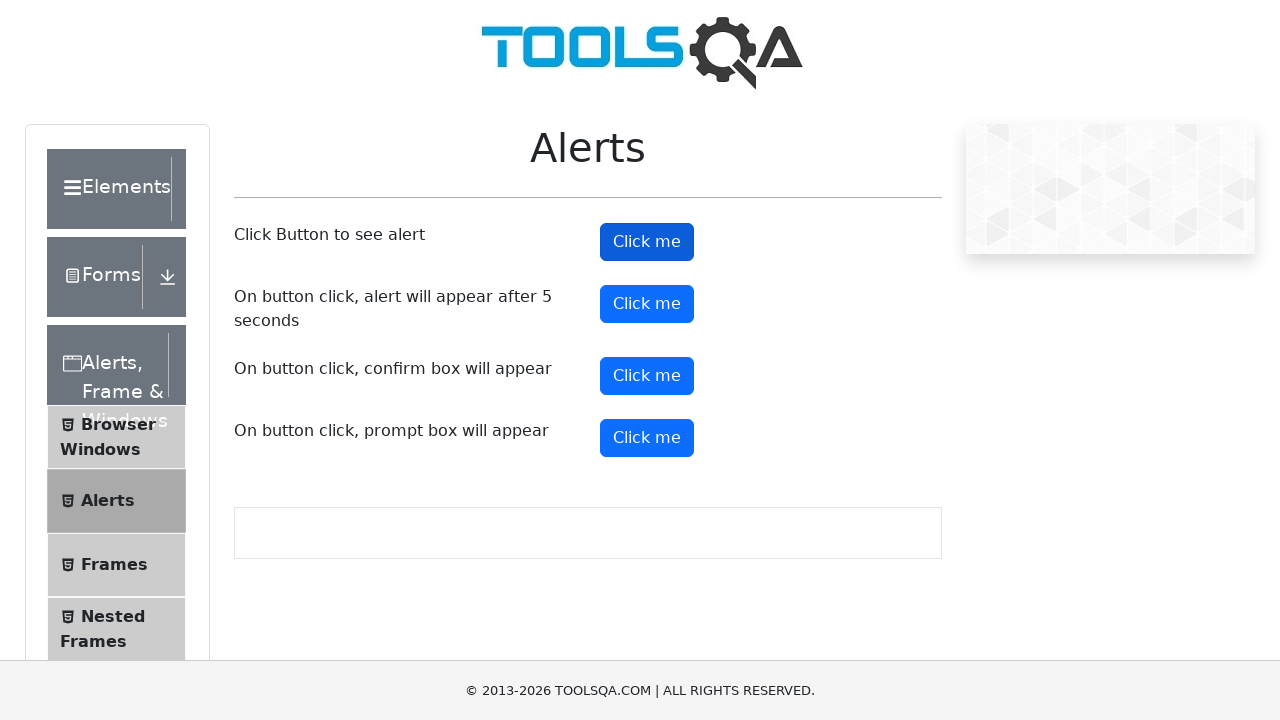

Clicked alert button again and alert was accepted at (647, 242) on #alertButton
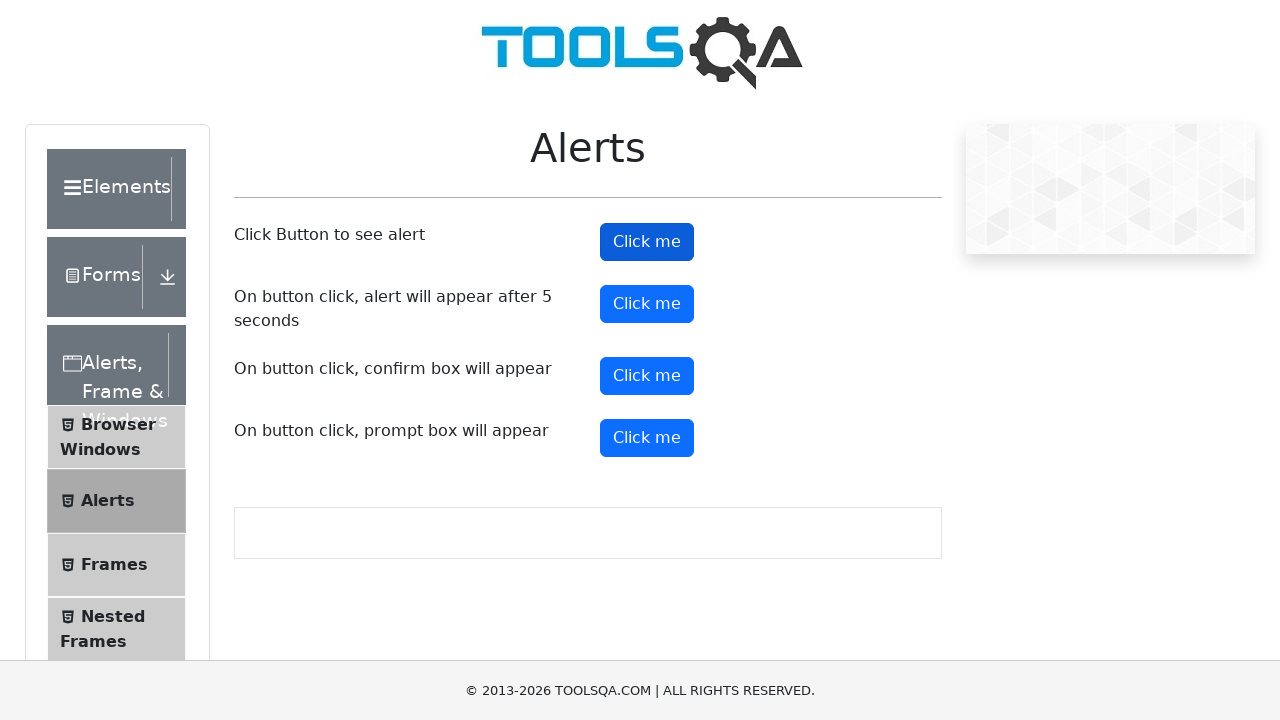

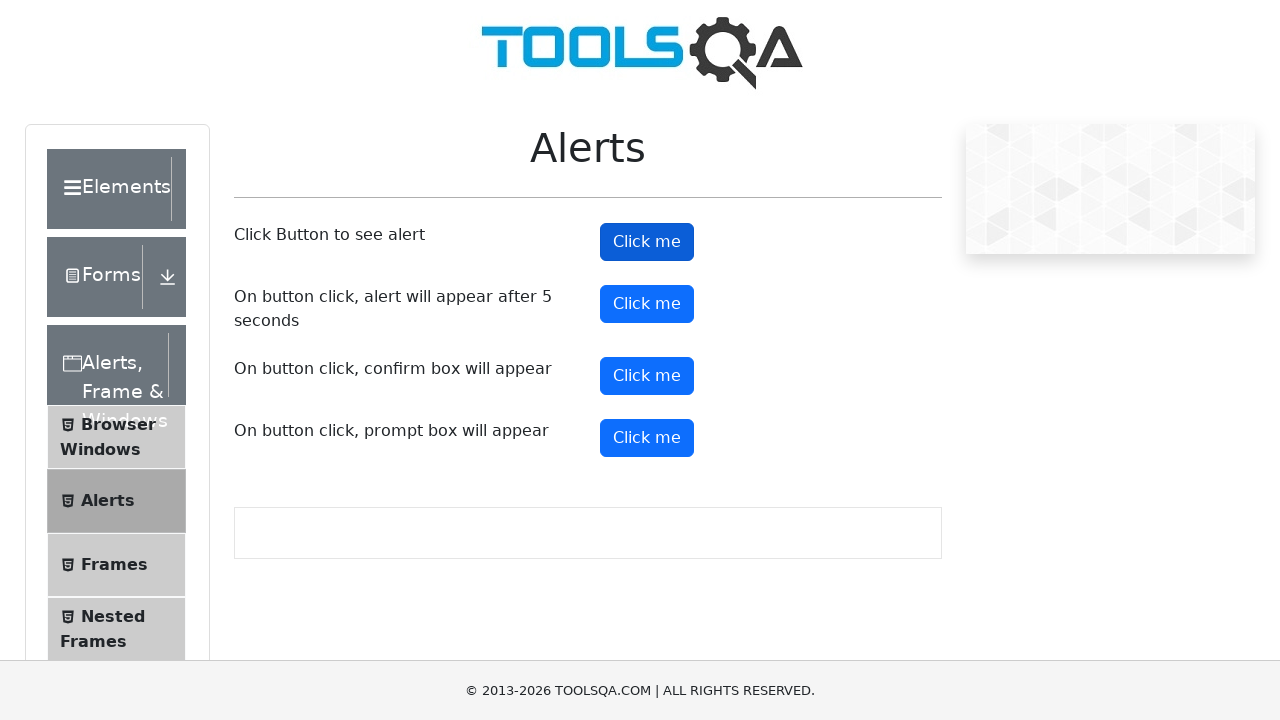